Tests search functionality by searching for "Paros" (Greece location) and verifying search results appear on a booking website

Starting URL: https://digital-booking-front.digitalhouse.com/

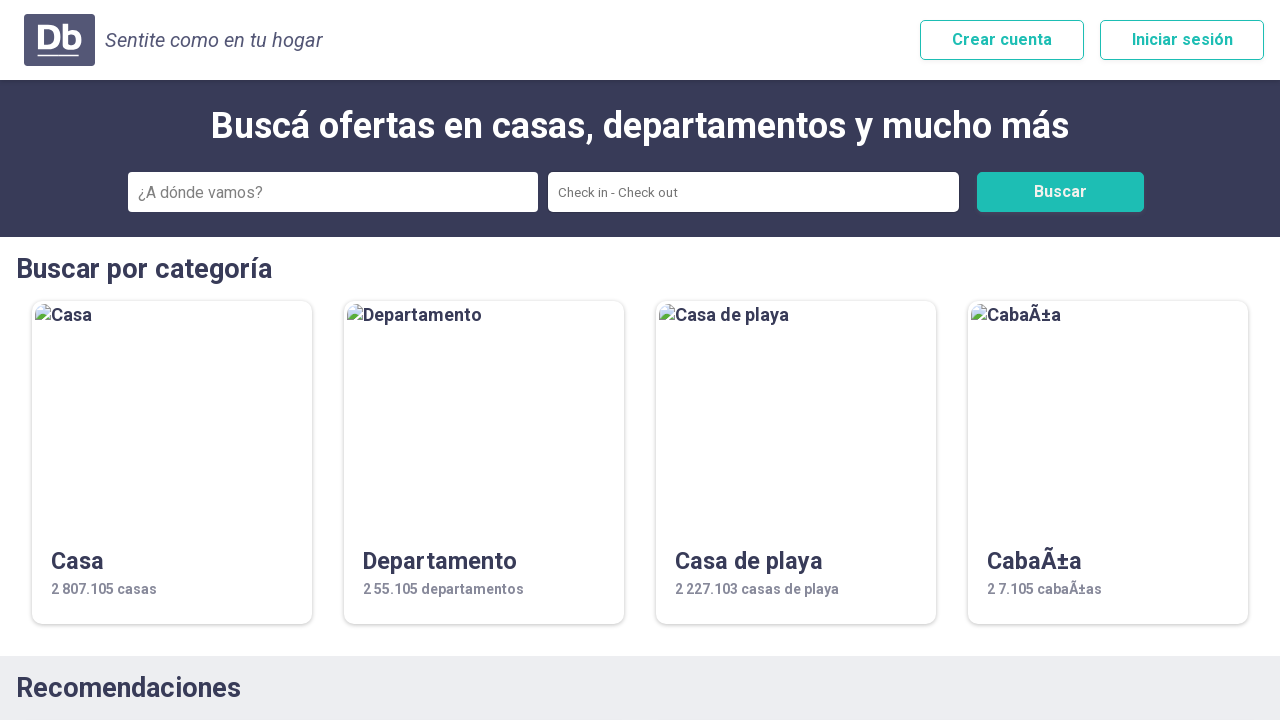

Filled search field with 'Paros' (Greece location) on input[type='text'], input[placeholder*='search' i], input[name*='search' i], inp
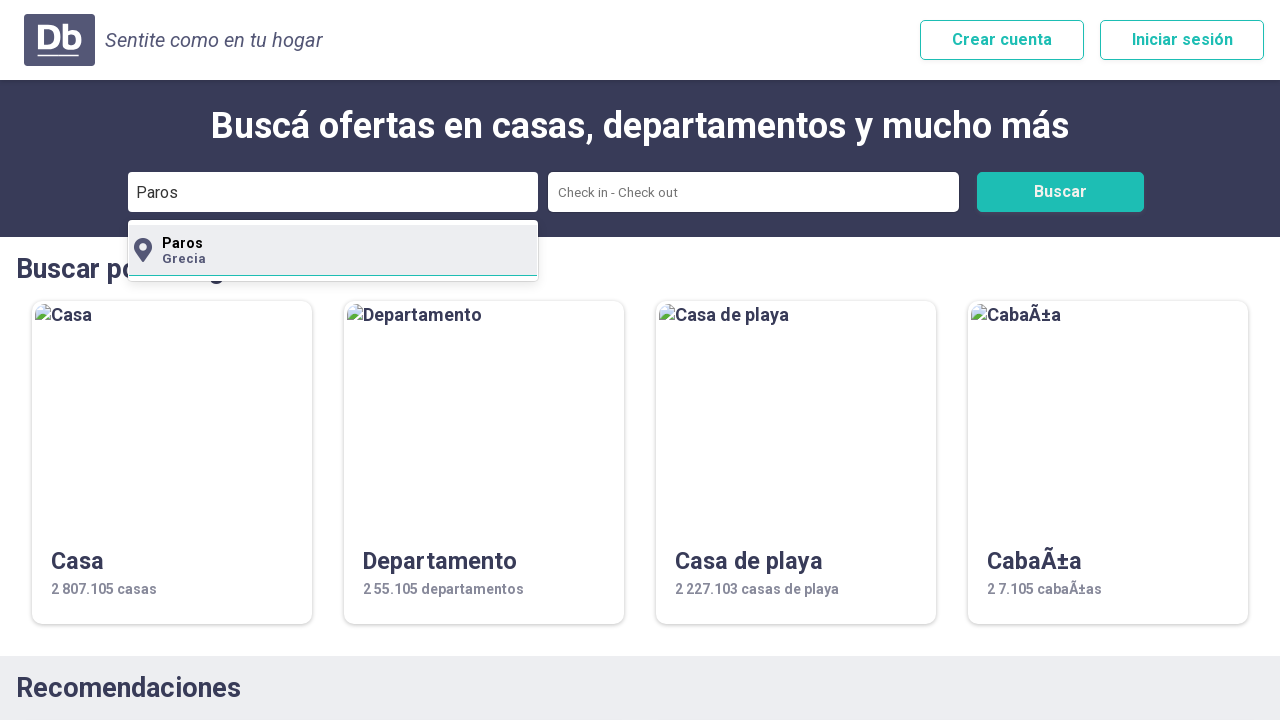

Clicked search button to search for Paros at (1060, 192) on button[type='submit'], button:has-text('Buscar'), button:has-text('Search'), [cl
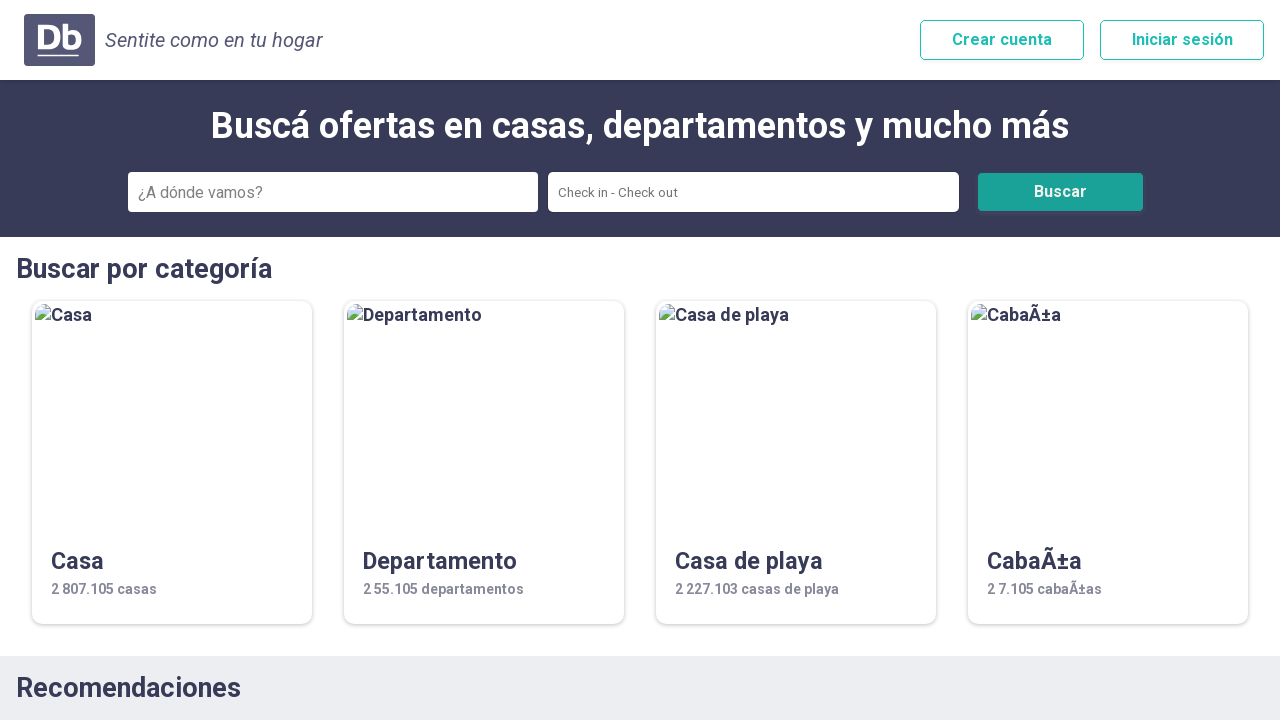

Search results appeared on the page for Paros
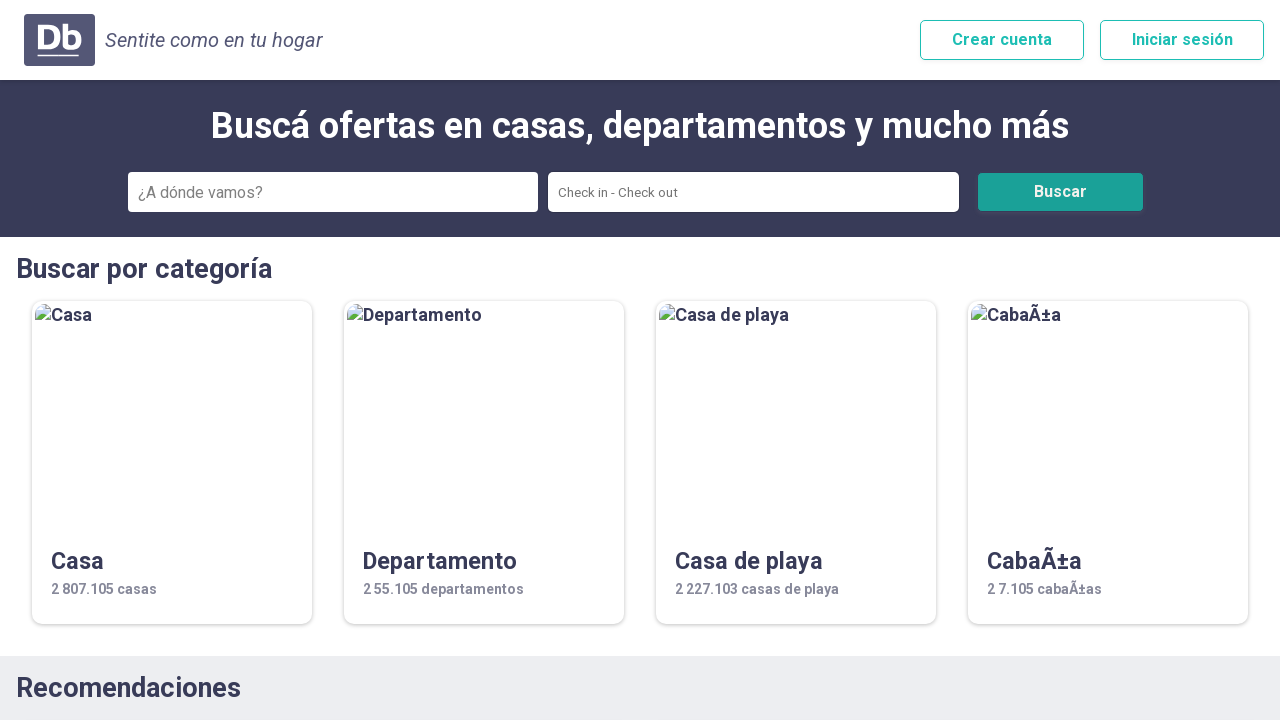

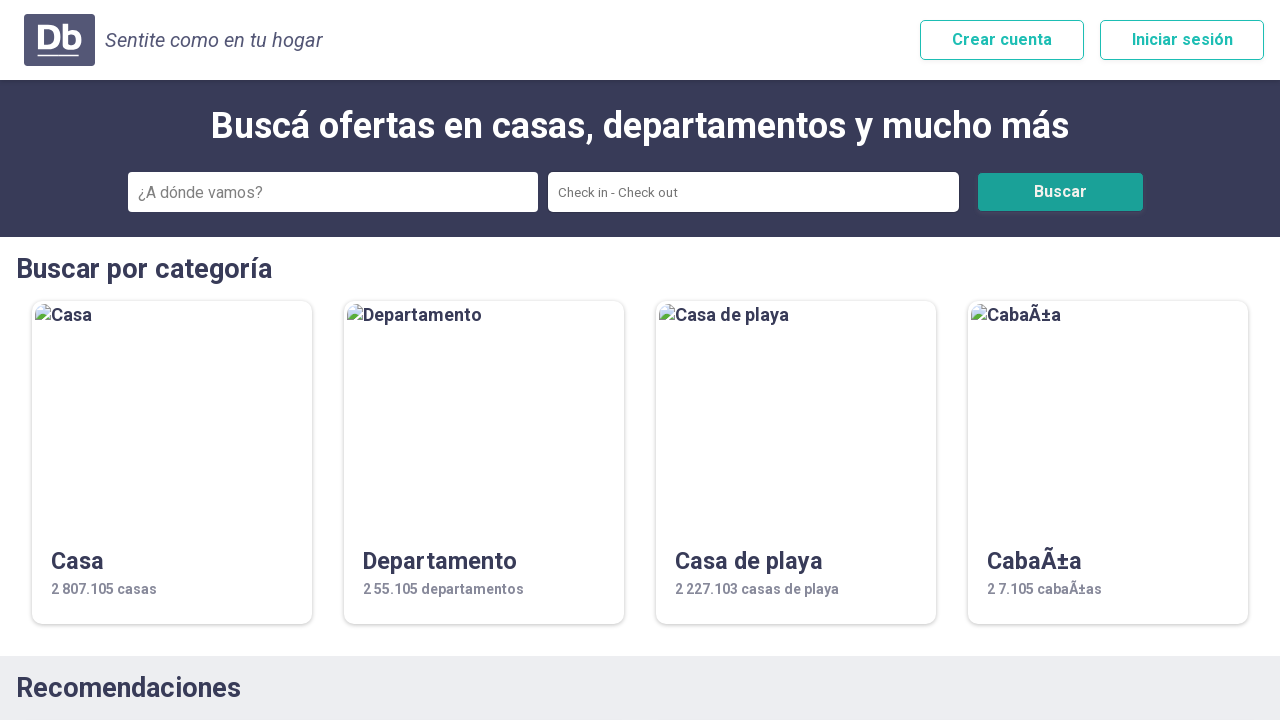